Tests that entered text is trimmed when saving edits

Starting URL: https://demo.playwright.dev/todomvc

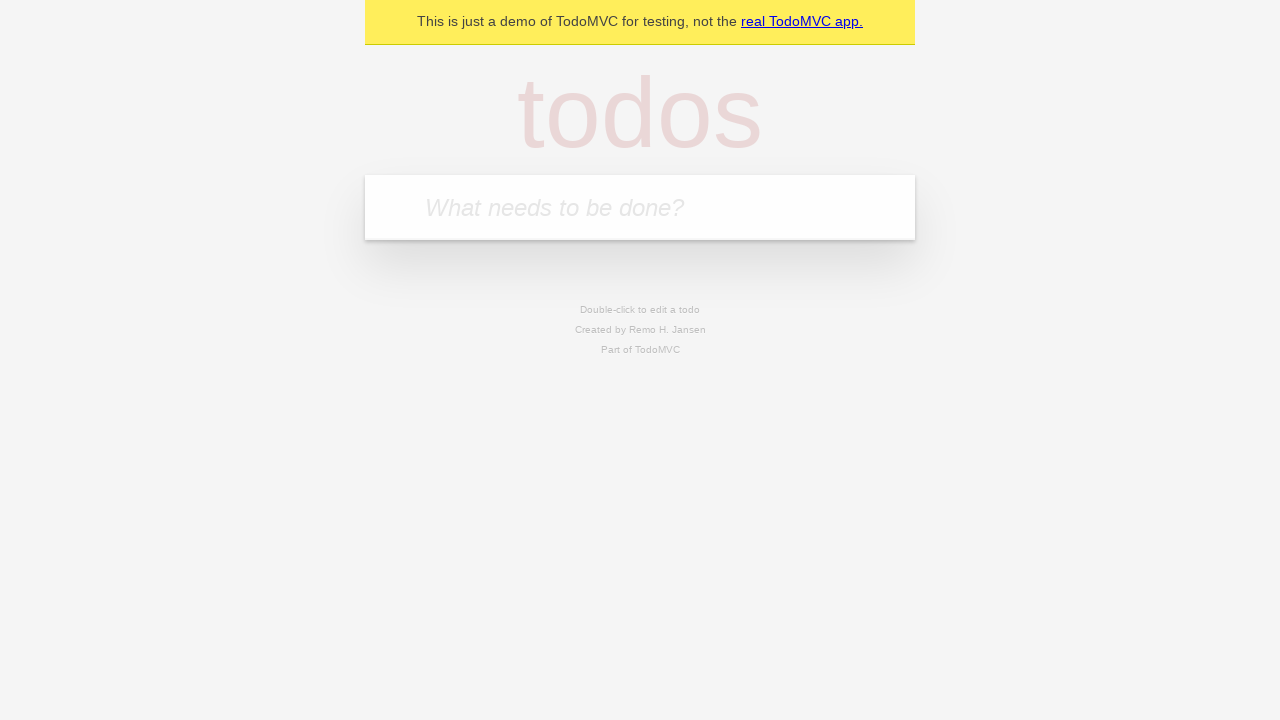

Filled todo input with 'buy some cheese' on internal:attr=[placeholder="What needs to be done?"i]
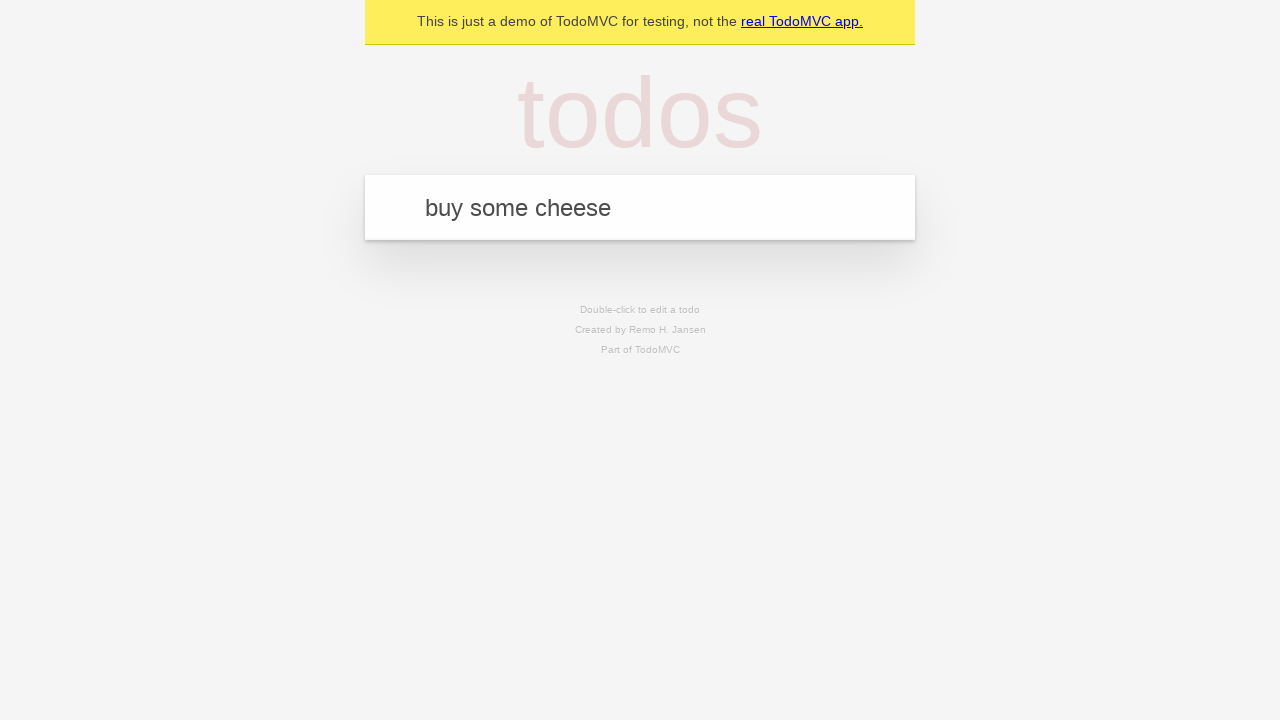

Pressed Enter to create todo 'buy some cheese' on internal:attr=[placeholder="What needs to be done?"i]
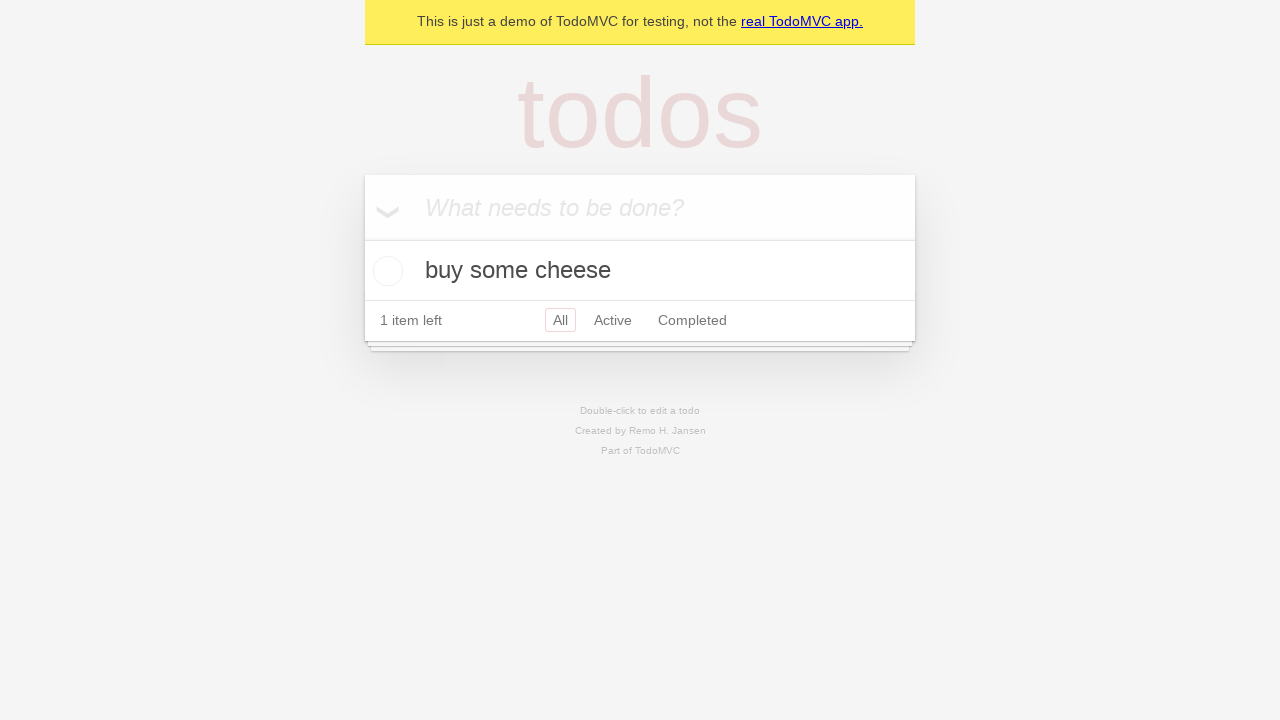

Filled todo input with 'feed the cat' on internal:attr=[placeholder="What needs to be done?"i]
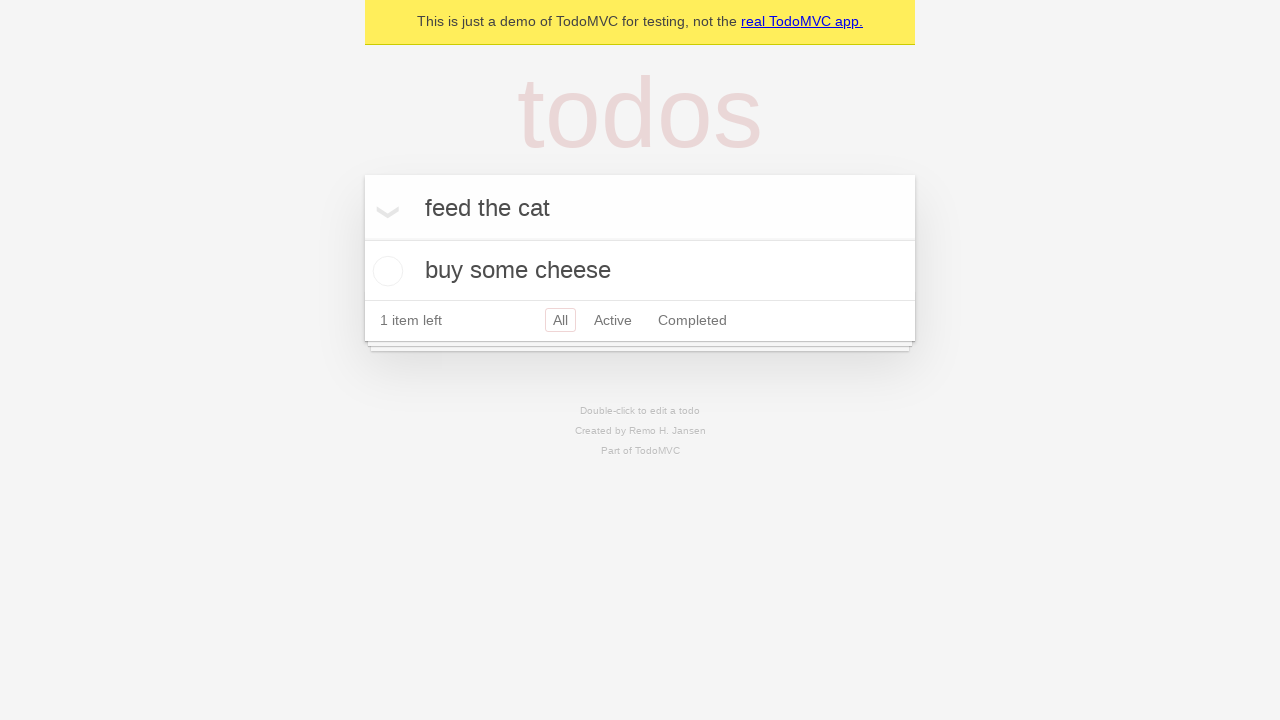

Pressed Enter to create todo 'feed the cat' on internal:attr=[placeholder="What needs to be done?"i]
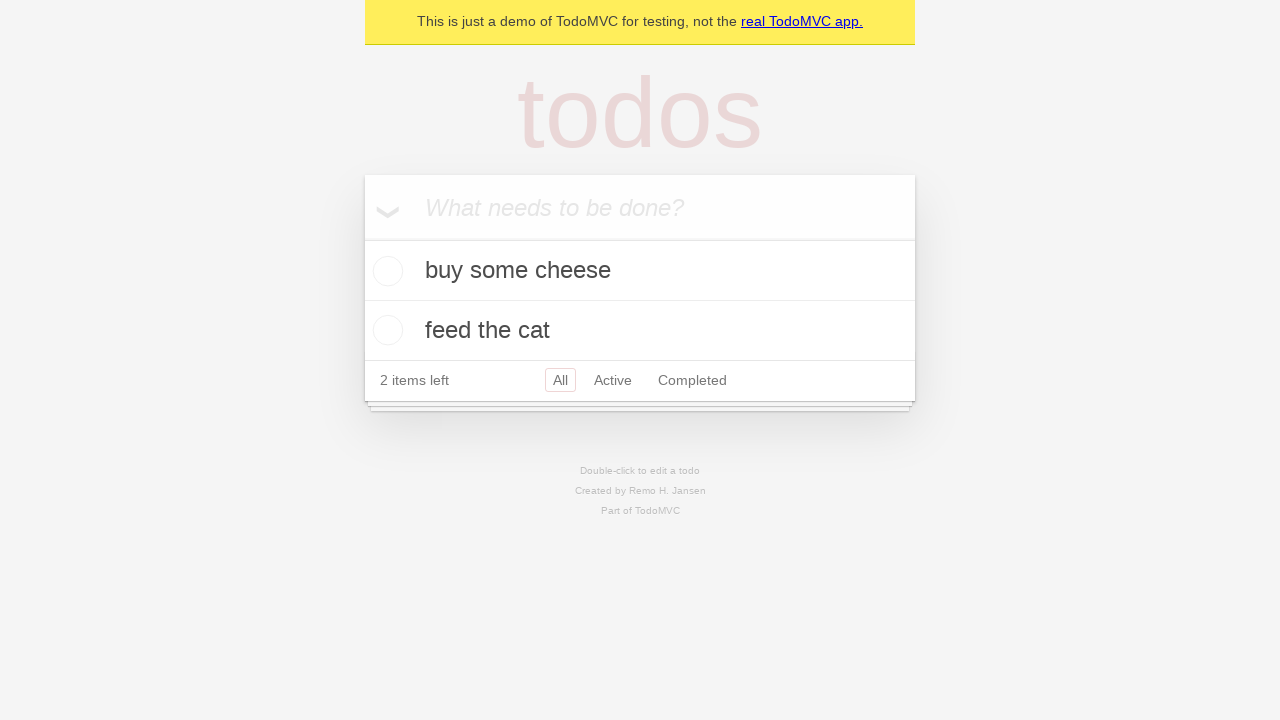

Filled todo input with 'book a doctors appointment' on internal:attr=[placeholder="What needs to be done?"i]
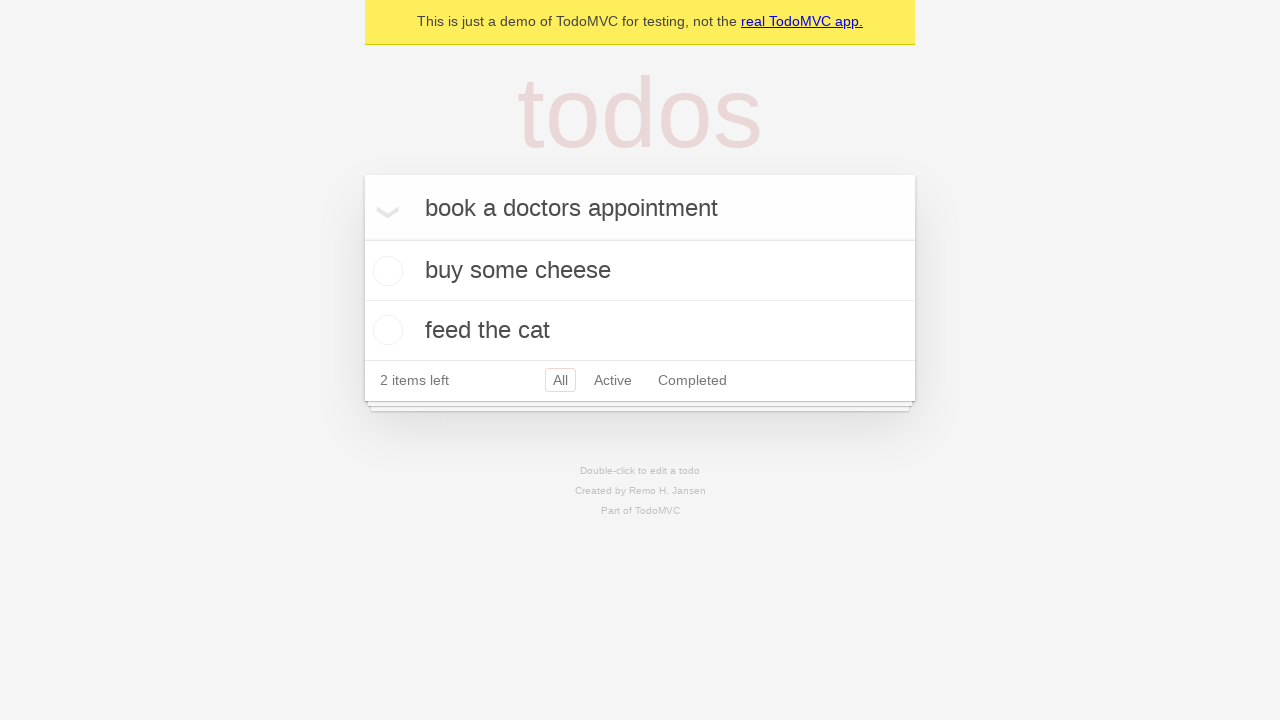

Pressed Enter to create todo 'book a doctors appointment' on internal:attr=[placeholder="What needs to be done?"i]
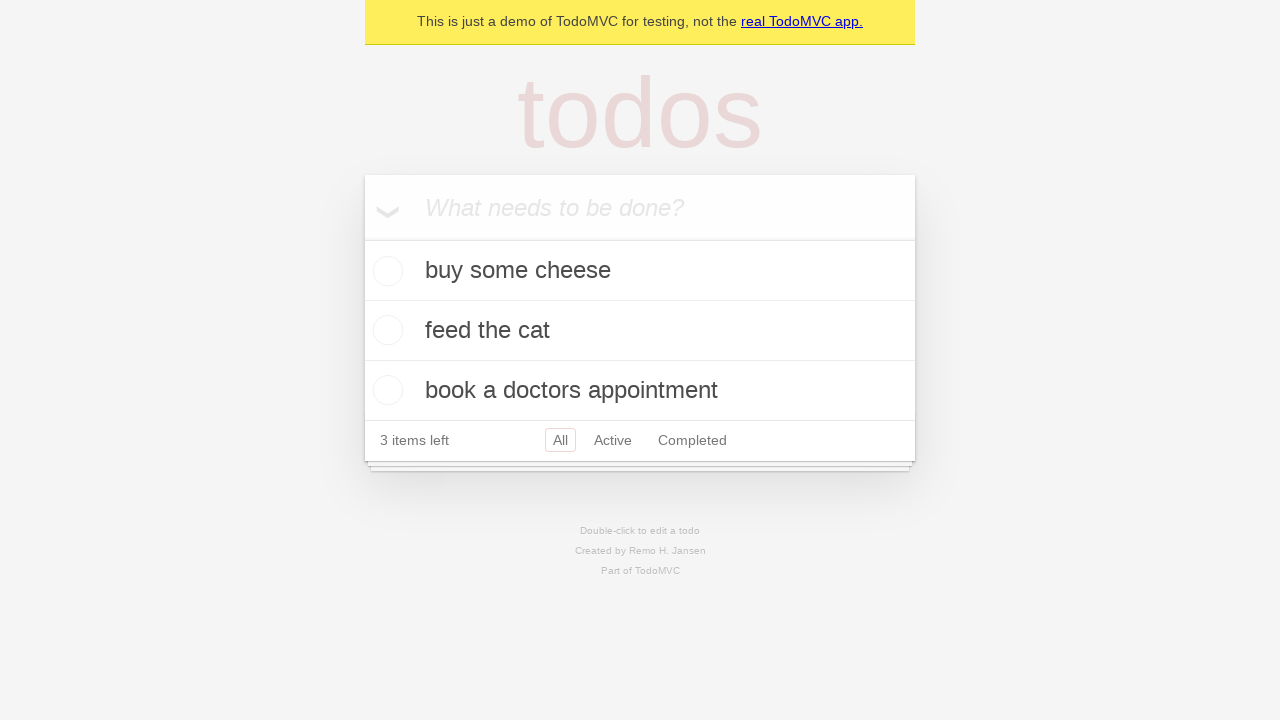

Waited for third todo item to appear
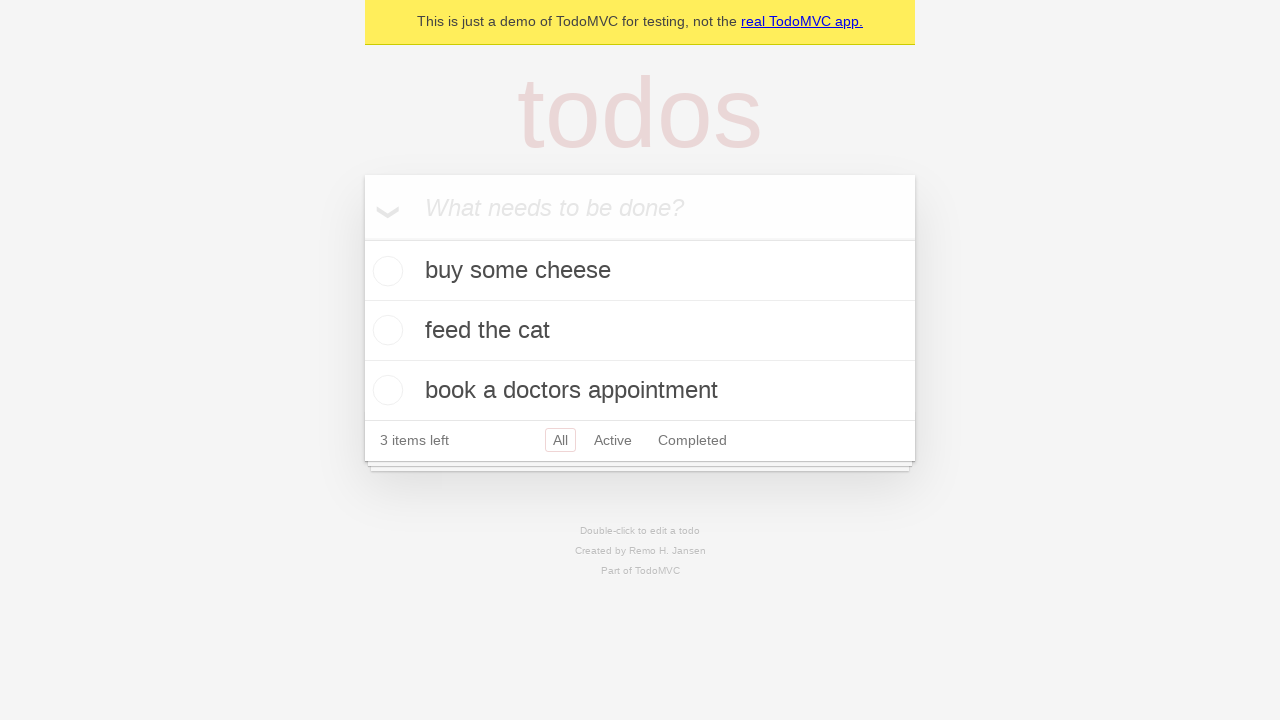

Double-clicked on second todo to enter edit mode at (640, 331) on [data-testid='todo-item'] >> nth=1
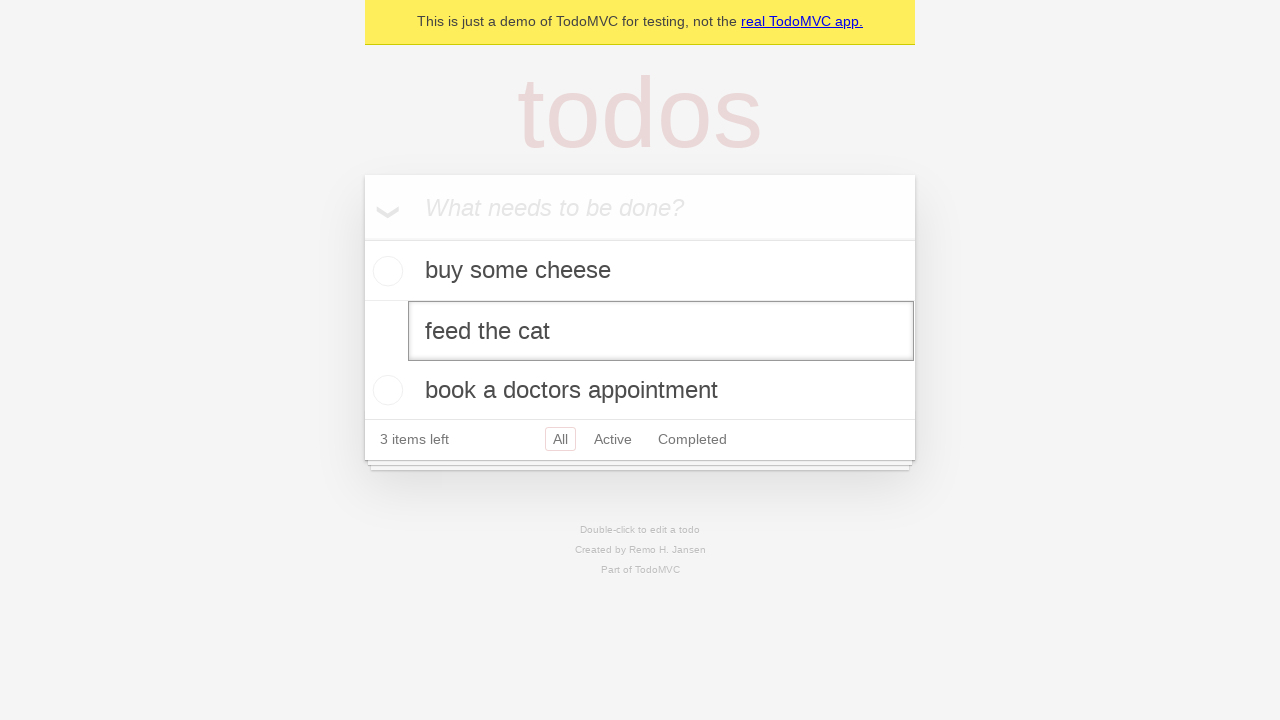

Filled edit field with text containing leading and trailing whitespace on [data-testid='todo-item'] >> nth=1 >> internal:role=textbox[name="Edit"i]
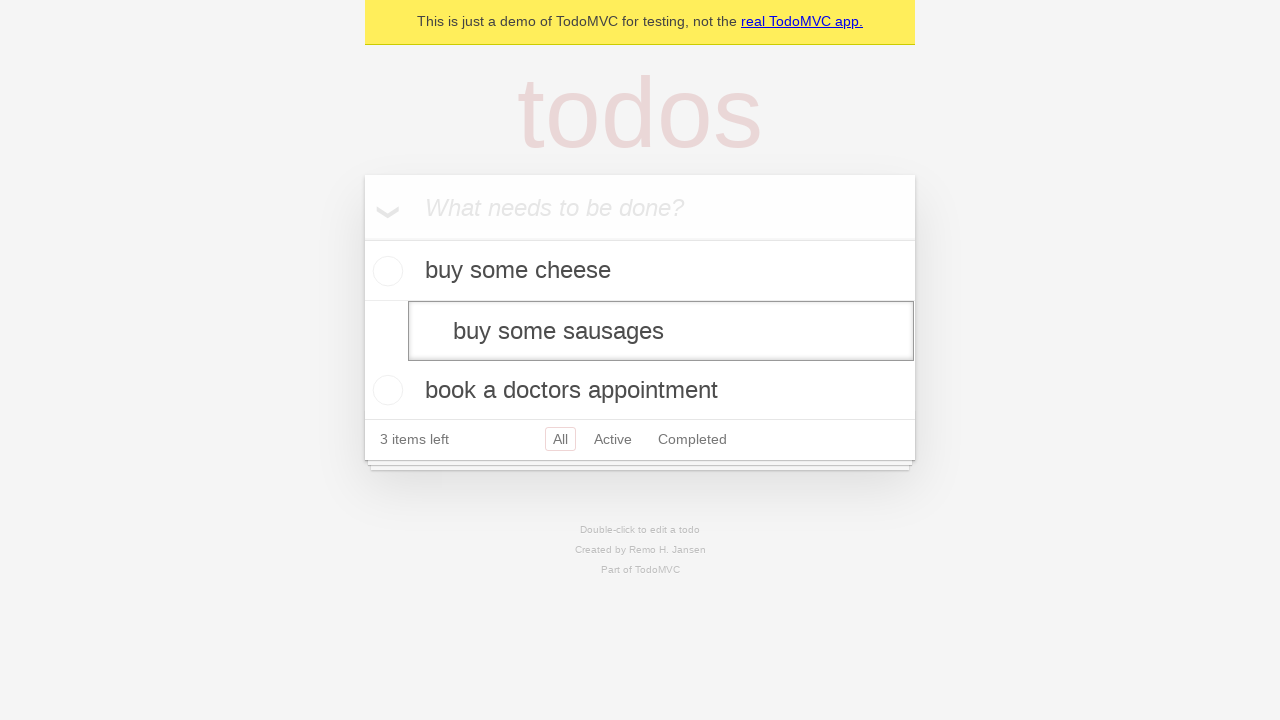

Pressed Enter to save edited todo - text should be trimmed on [data-testid='todo-item'] >> nth=1 >> internal:role=textbox[name="Edit"i]
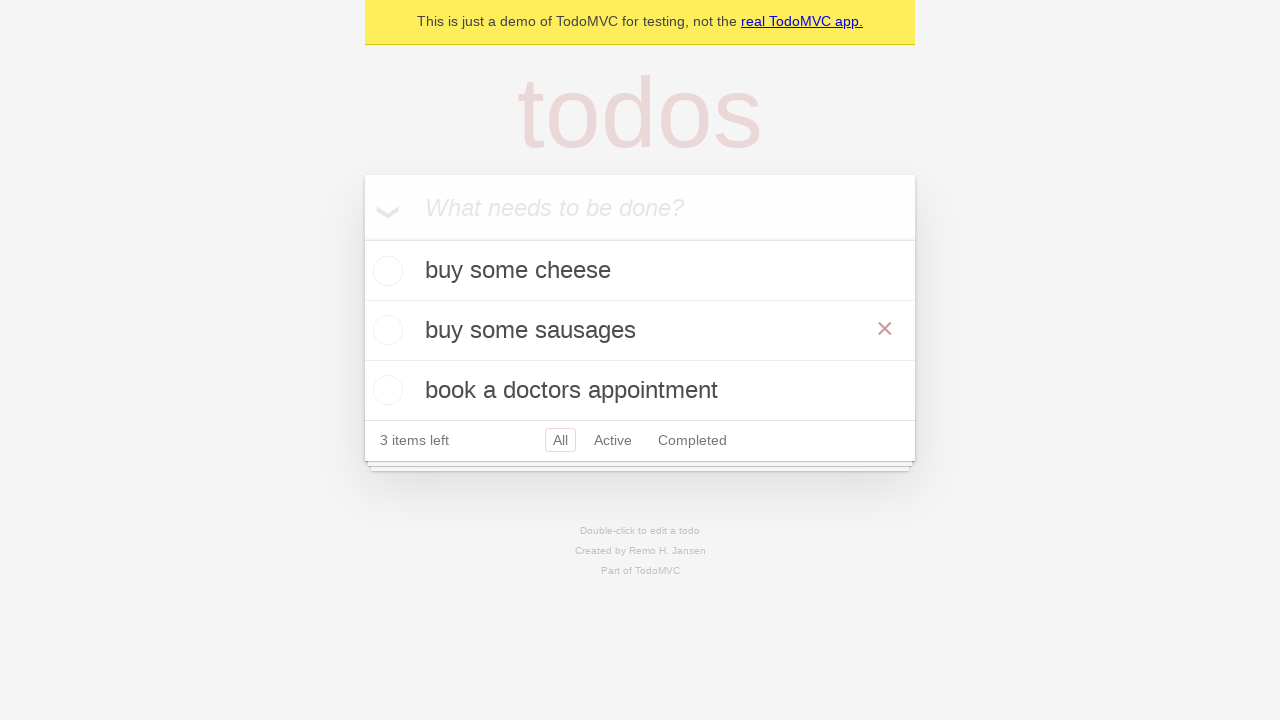

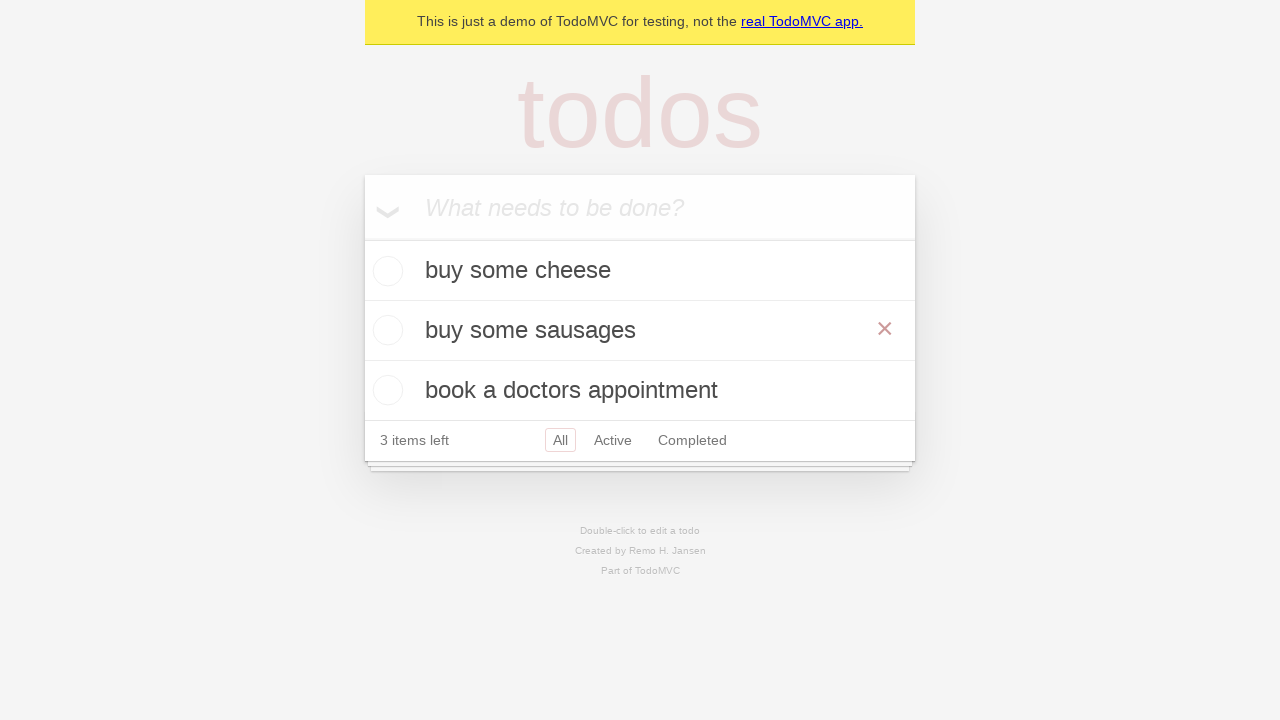